Tests the FMCSA Company Snapshot search functionality by entering a USDOT number and submitting the search form to view company information.

Starting URL: https://safer.fmcsa.dot.gov/CompanySnapshot.aspx

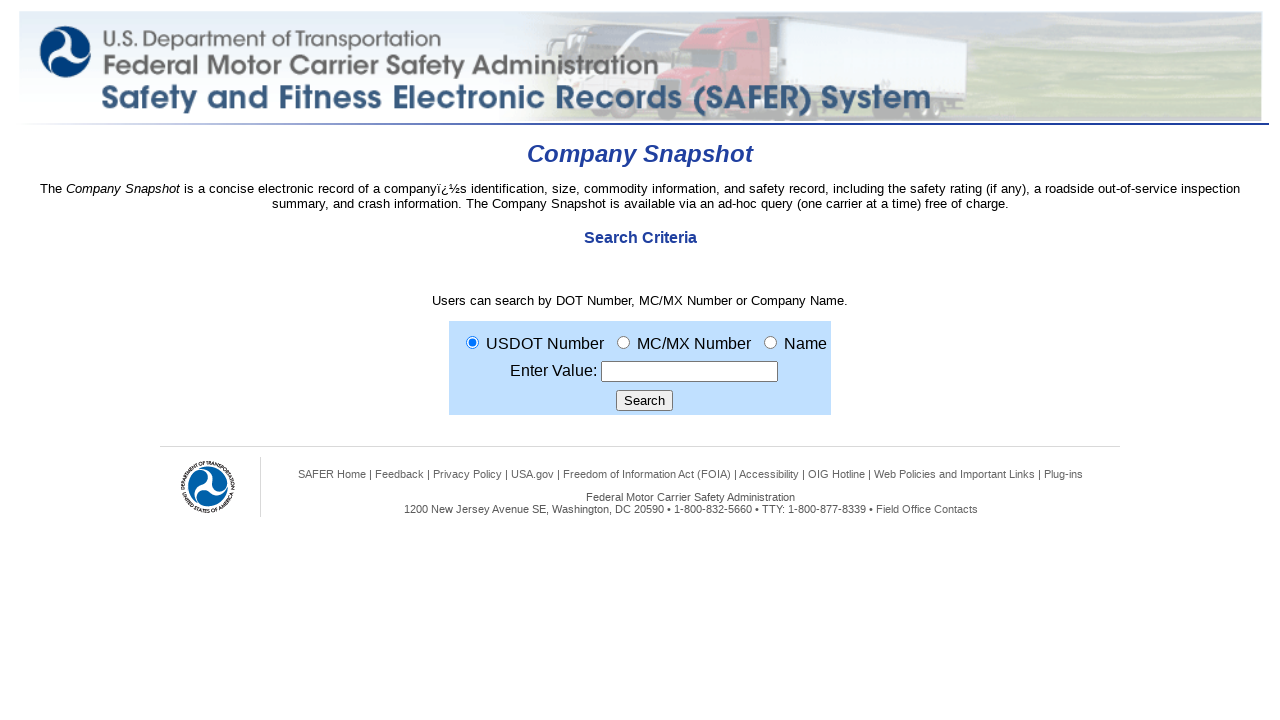

Filled USDOT number field with '2847265' on xpath=/html/body/form/p/table/tbody/tr[3]/td/input
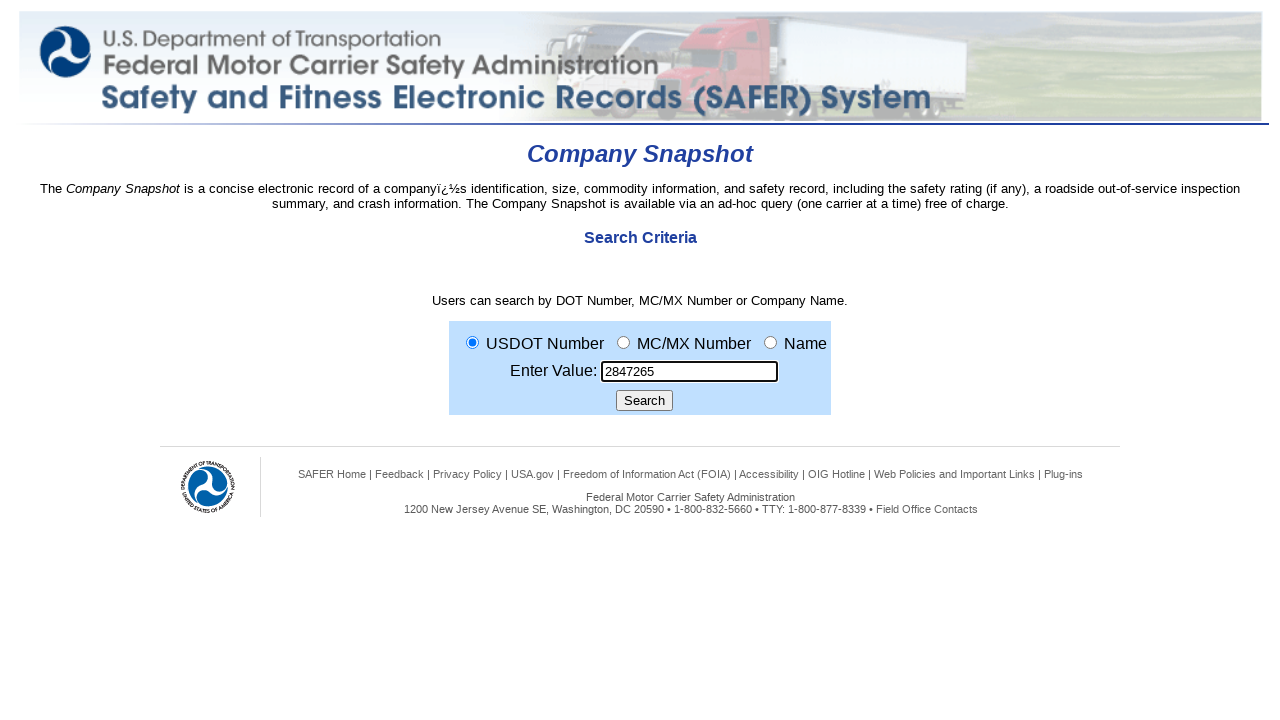

Clicked Search button to submit USDOT search at (644, 401) on xpath=/html/body/form/p/table/tbody/tr[4]/td/input
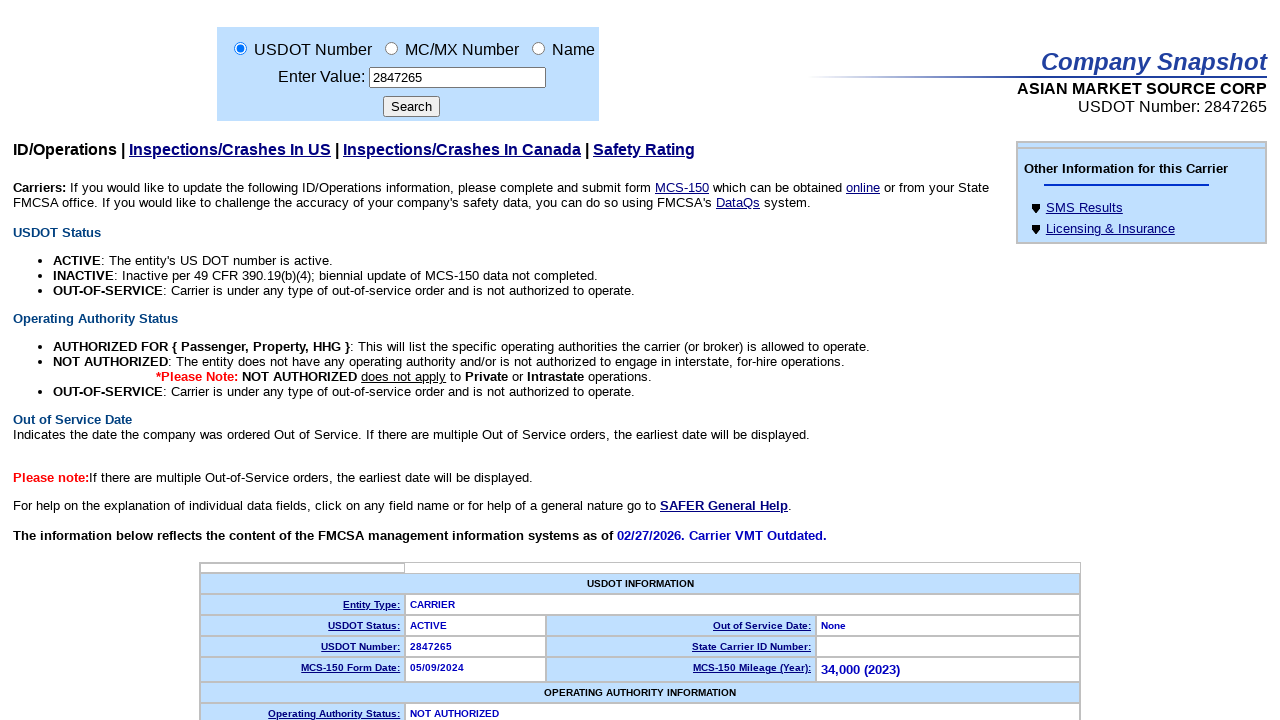

Company information table loaded successfully
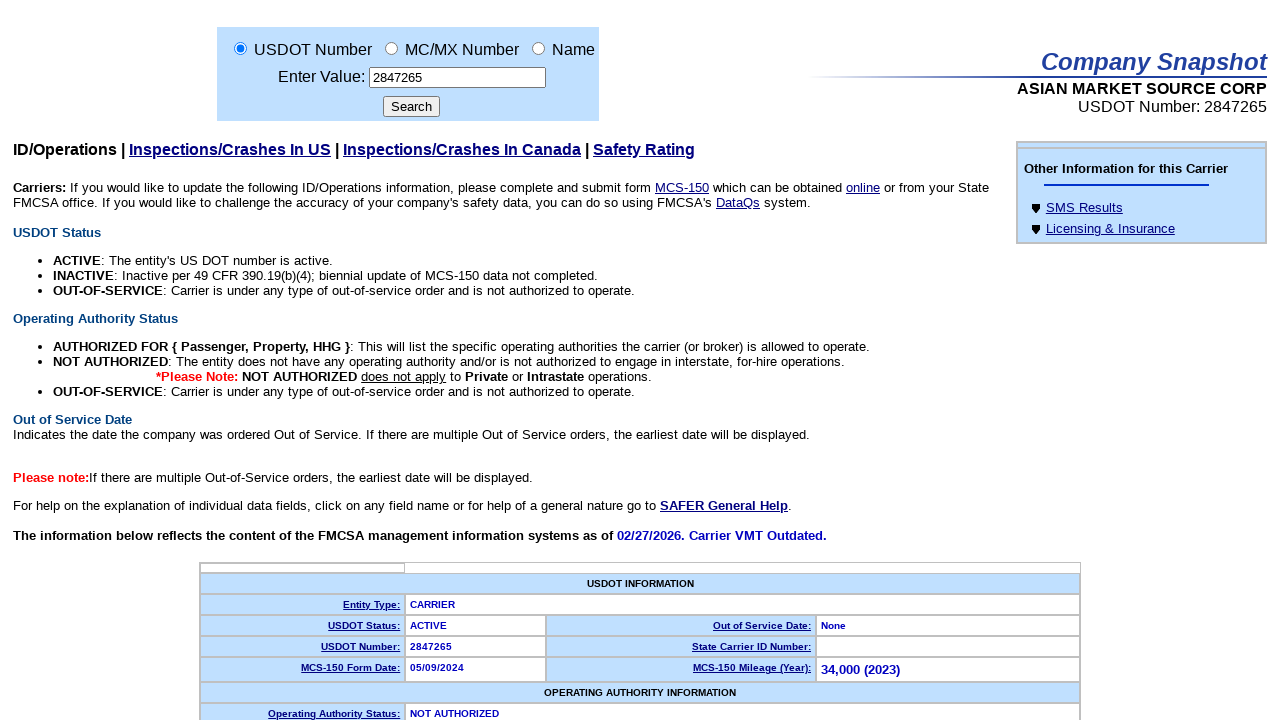

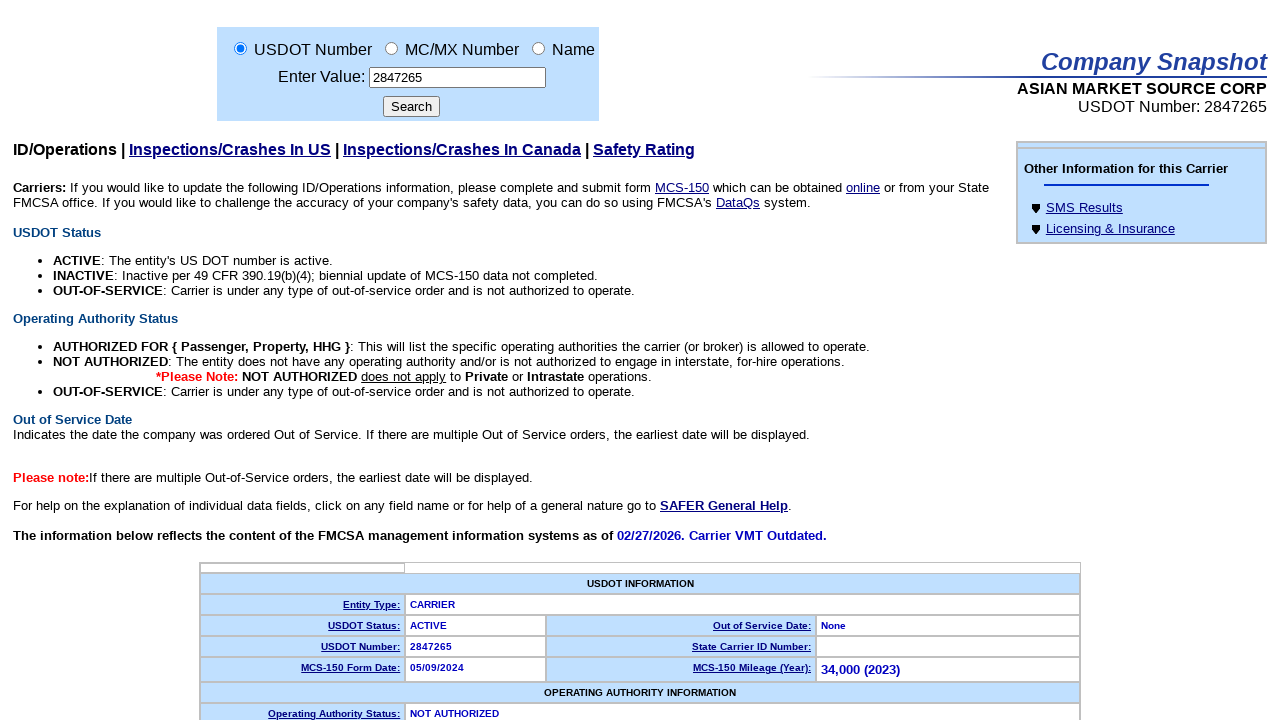